Tests radio button functionality by clicking the Hockey radio button and verifying it is selected

Starting URL: https://practice.cydeo.com/radio_buttons

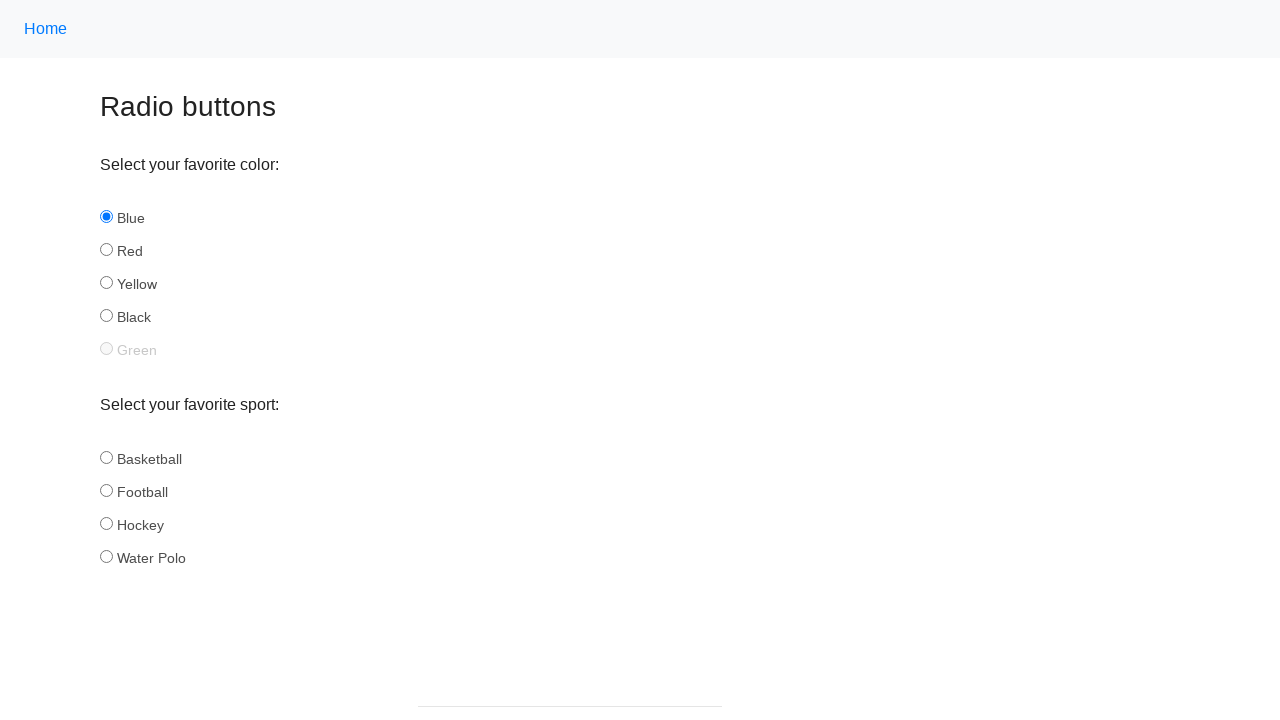

Navigated to radio buttons practice page
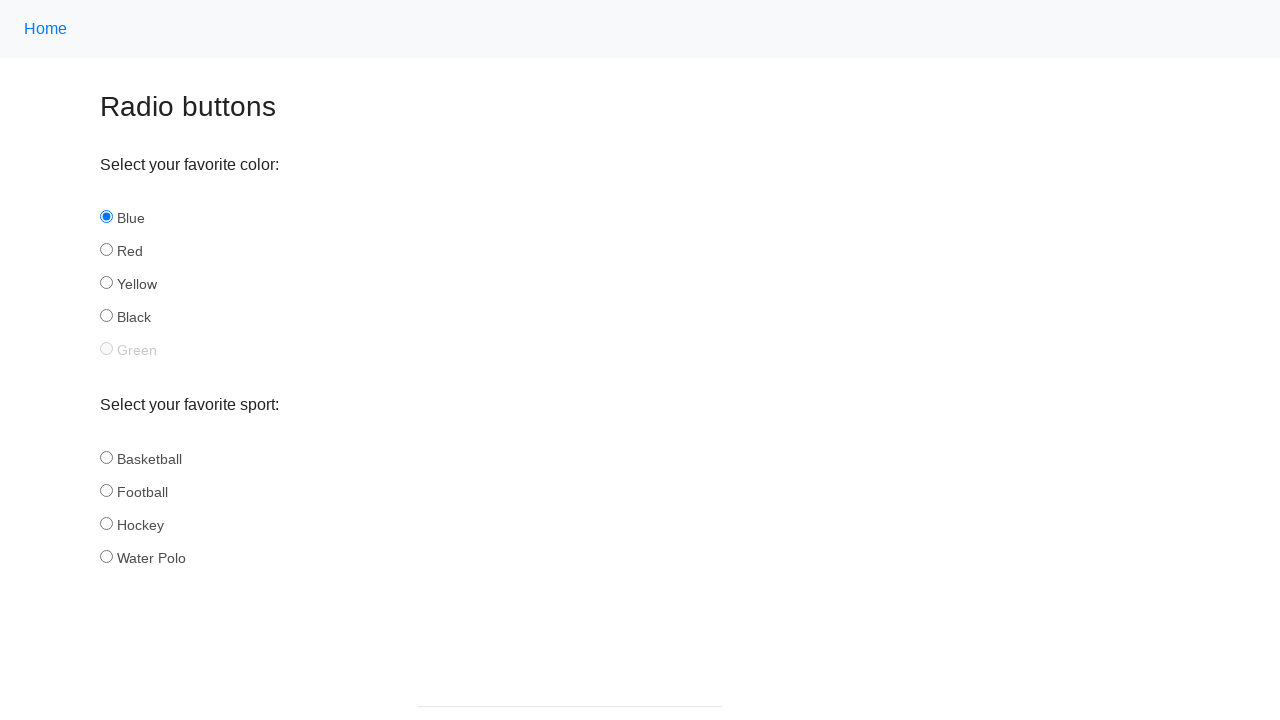

Clicked the Hockey radio button at (106, 523) on xpath=//input[@id='hockey']
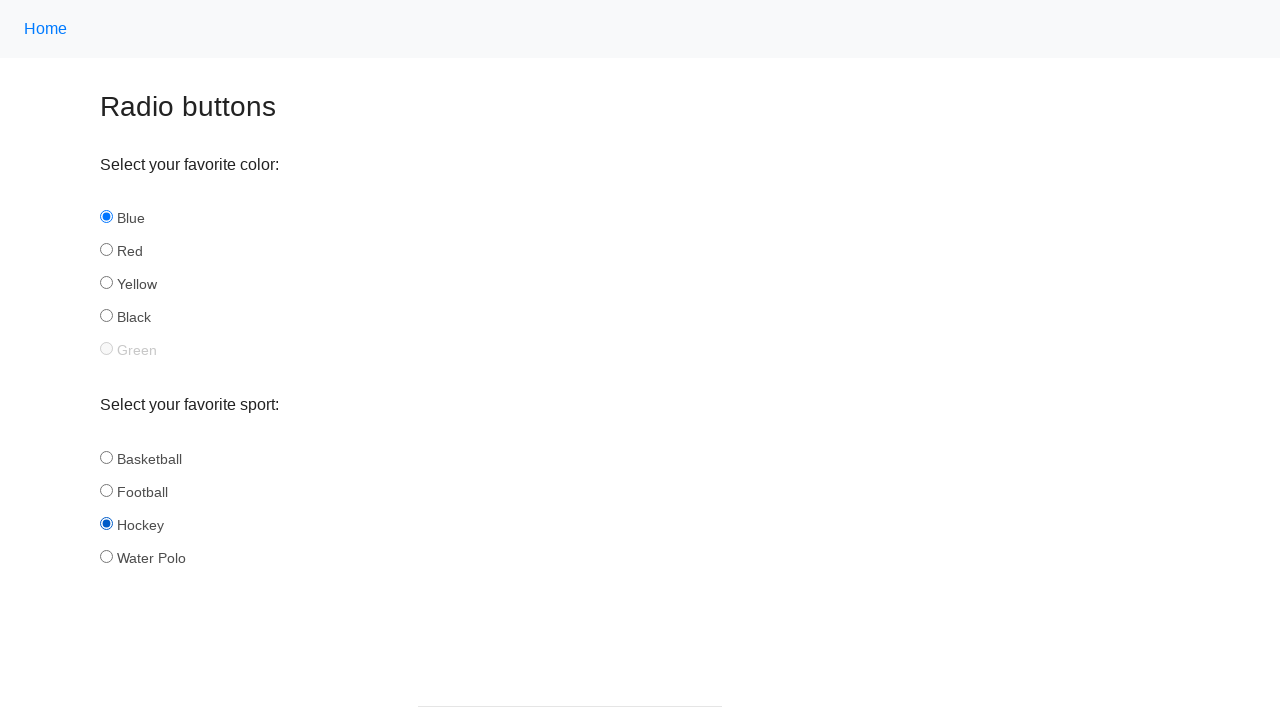

Verified that Hockey radio button is selected
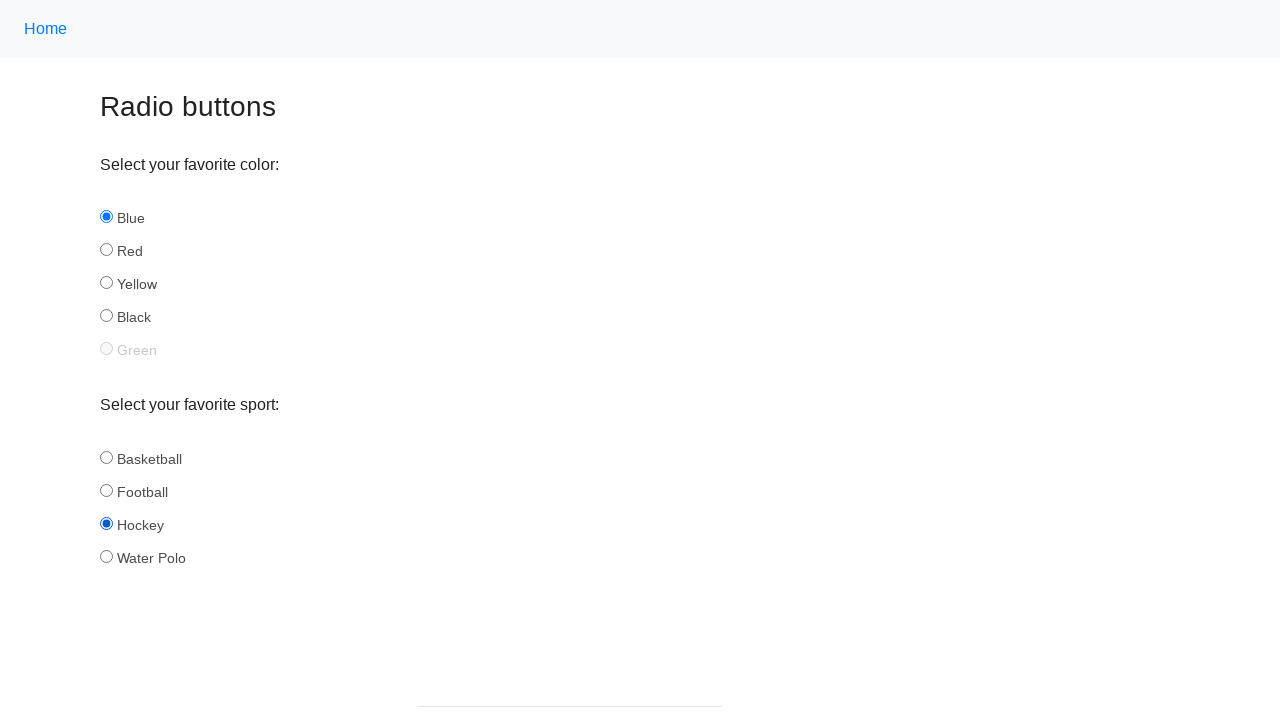

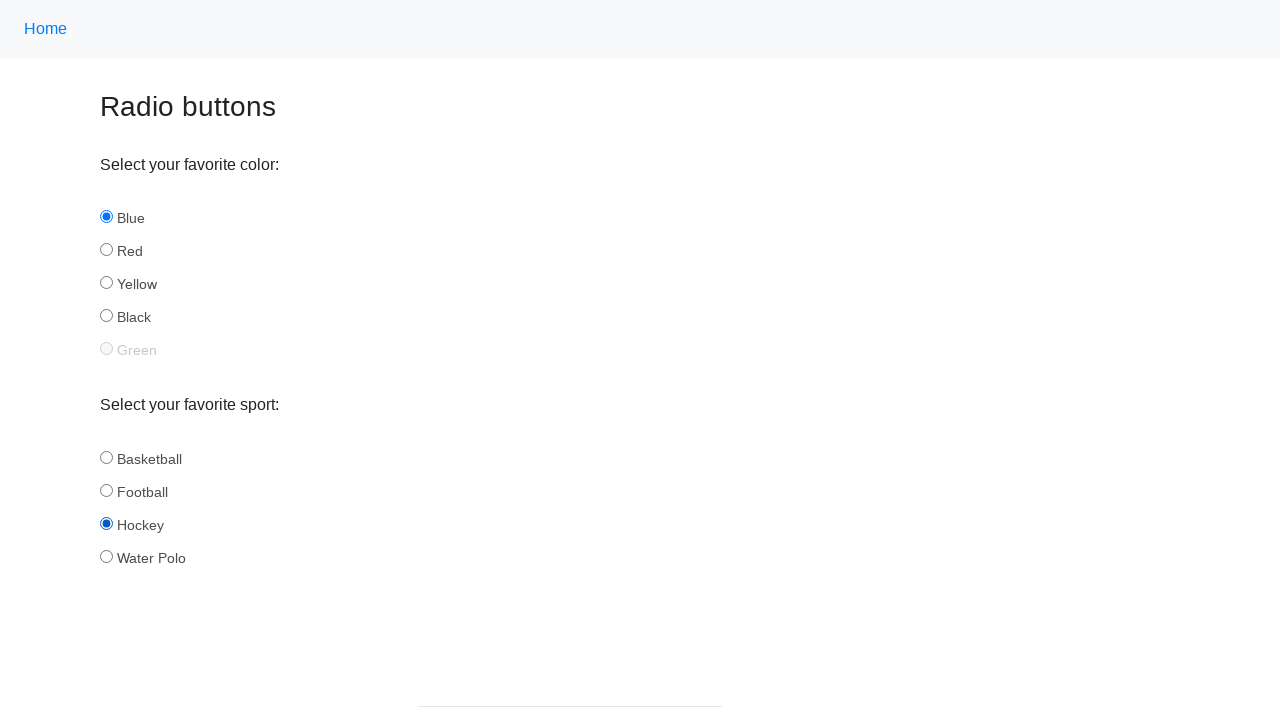